Tests browser window handling by clicking a link that opens a new window, then switches between parent and child windows to verify titles and URLs.

Starting URL: https://opensource-demo.orangehrmlive.com/web/index.php/auth/login

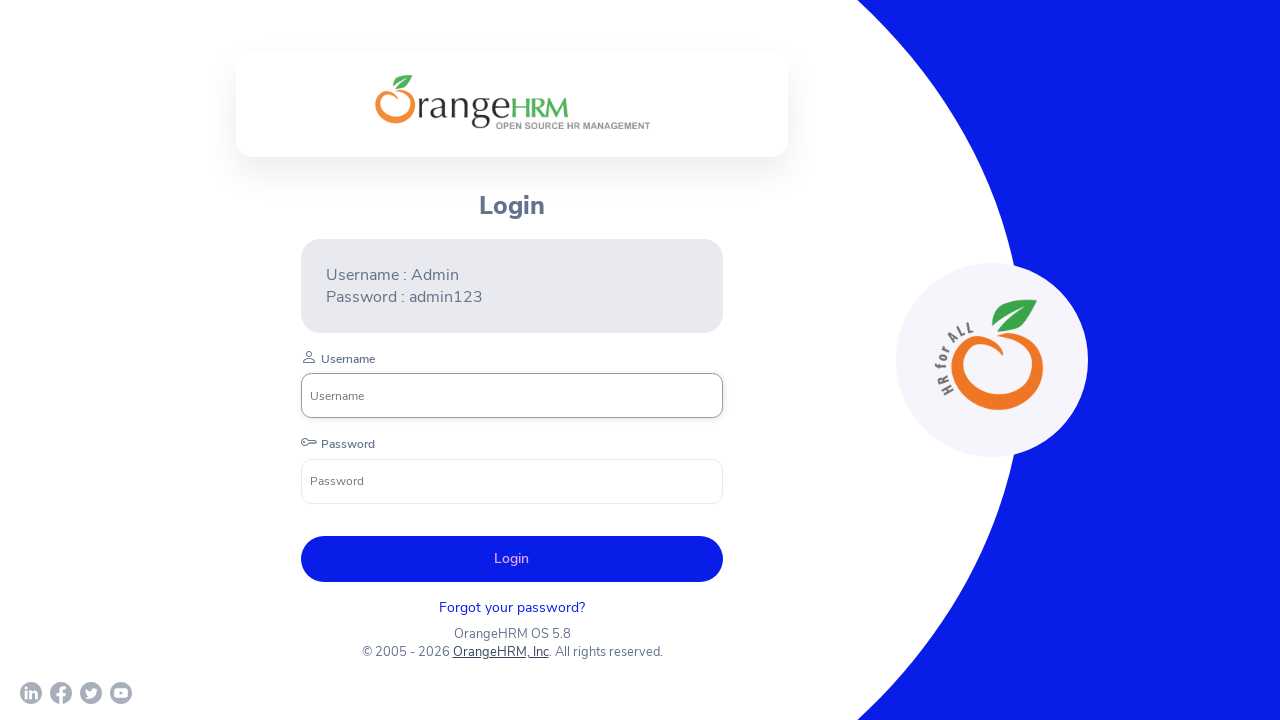

Waited for page to load (networkidle)
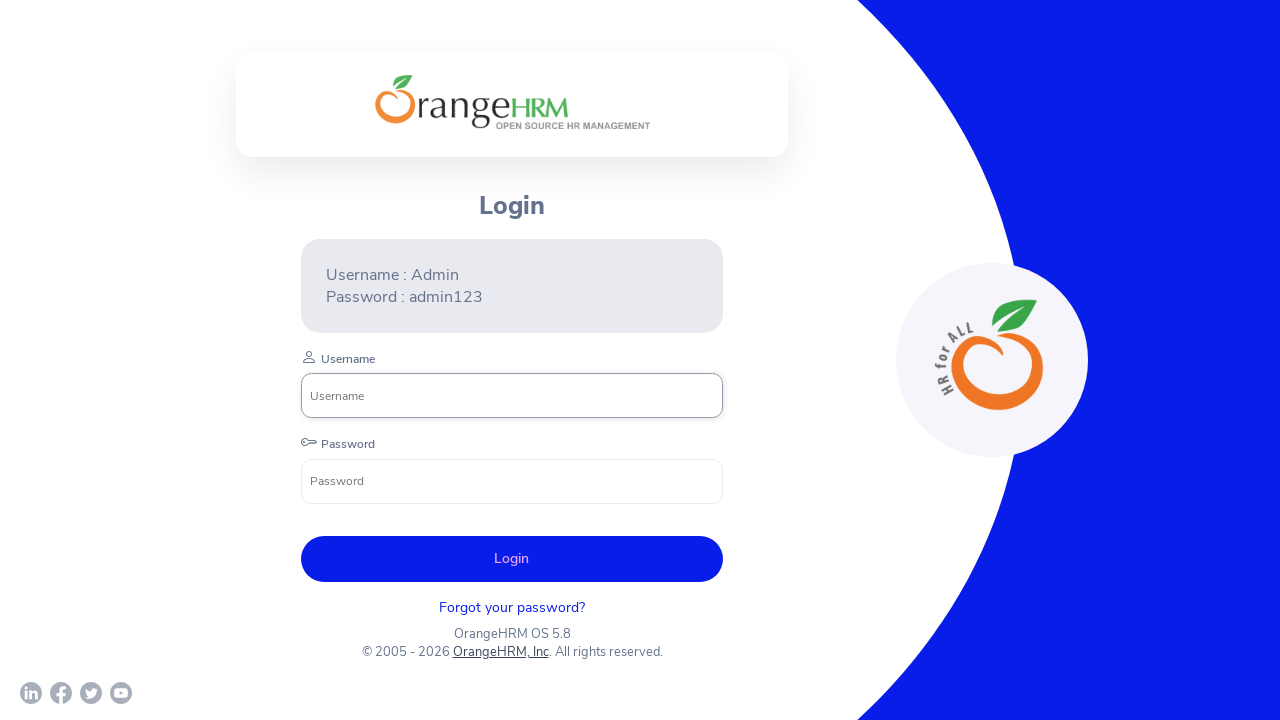

Clicked OrangeHRM, Inc link to open new window at (500, 652) on text=OrangeHRM, Inc
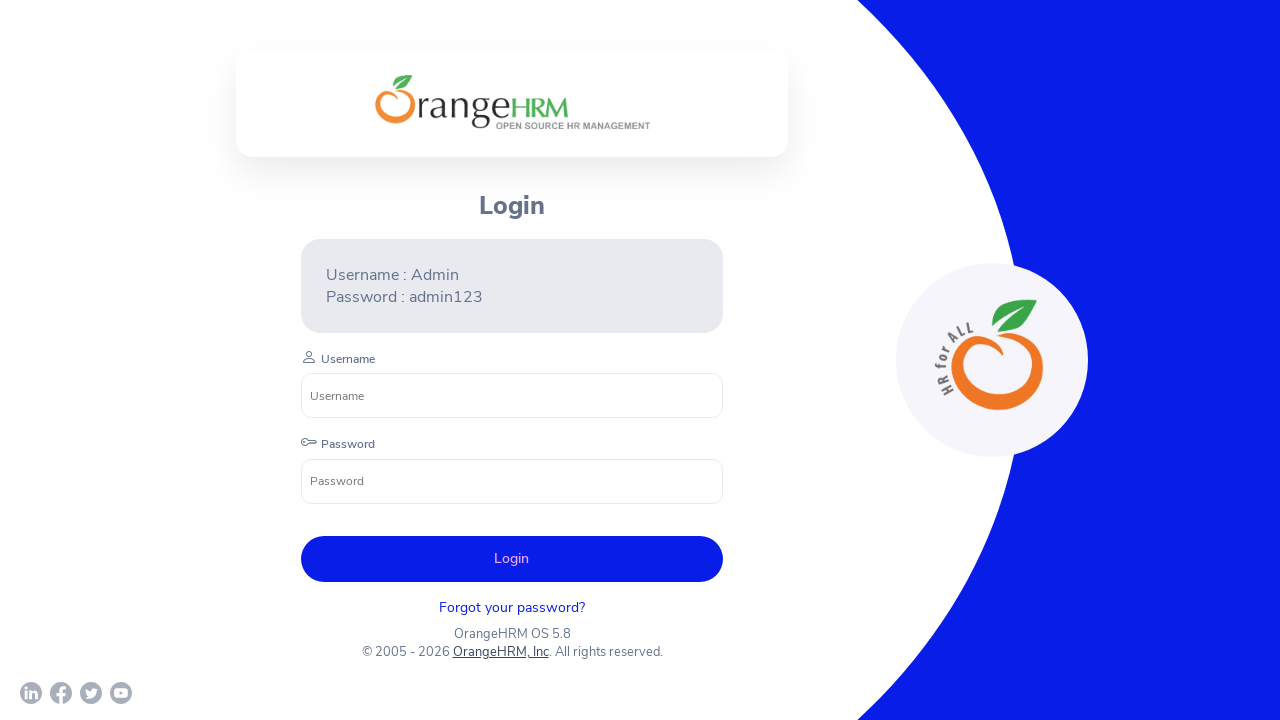

Retrieved child window page object
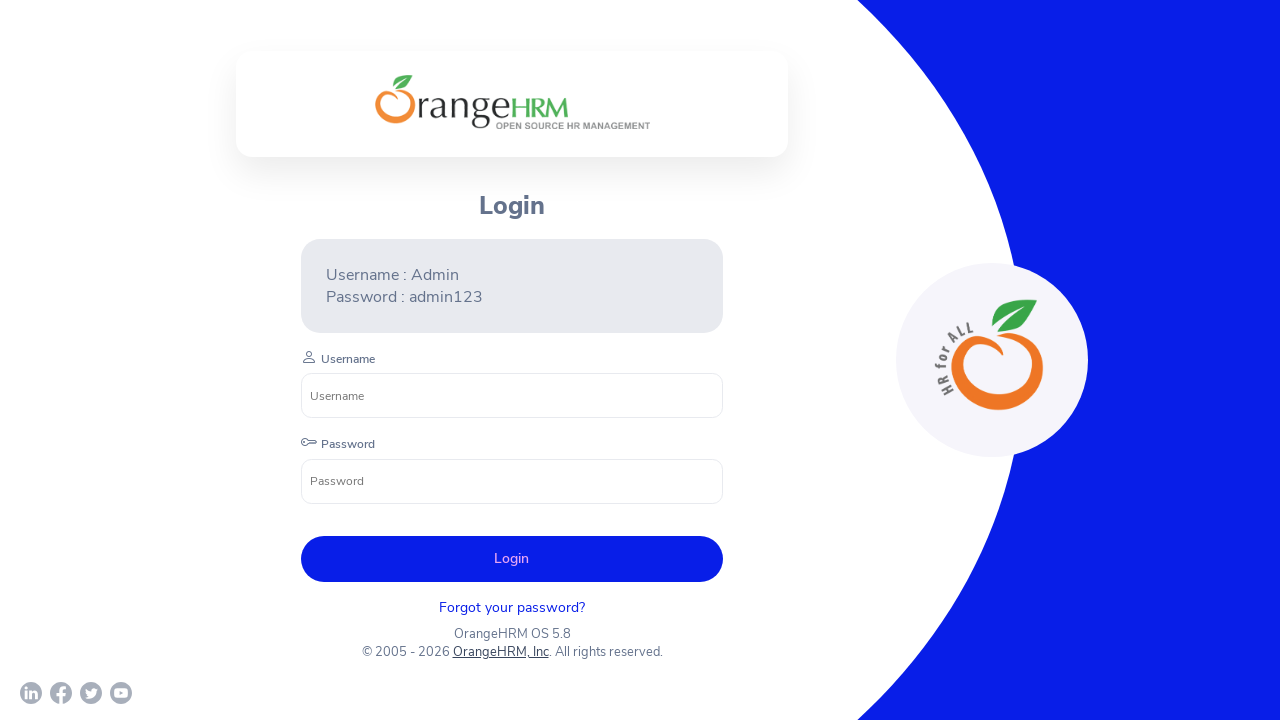

Child window page loaded
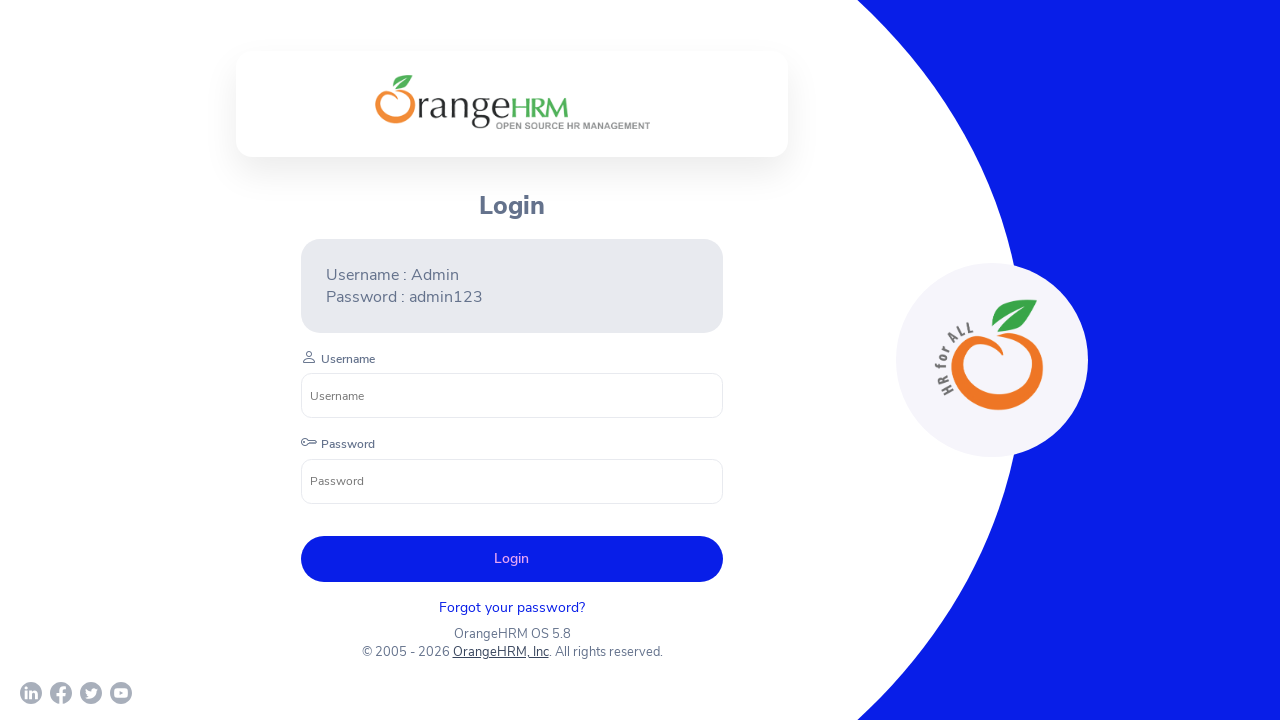

Retrieved parent window title: OrangeHRM
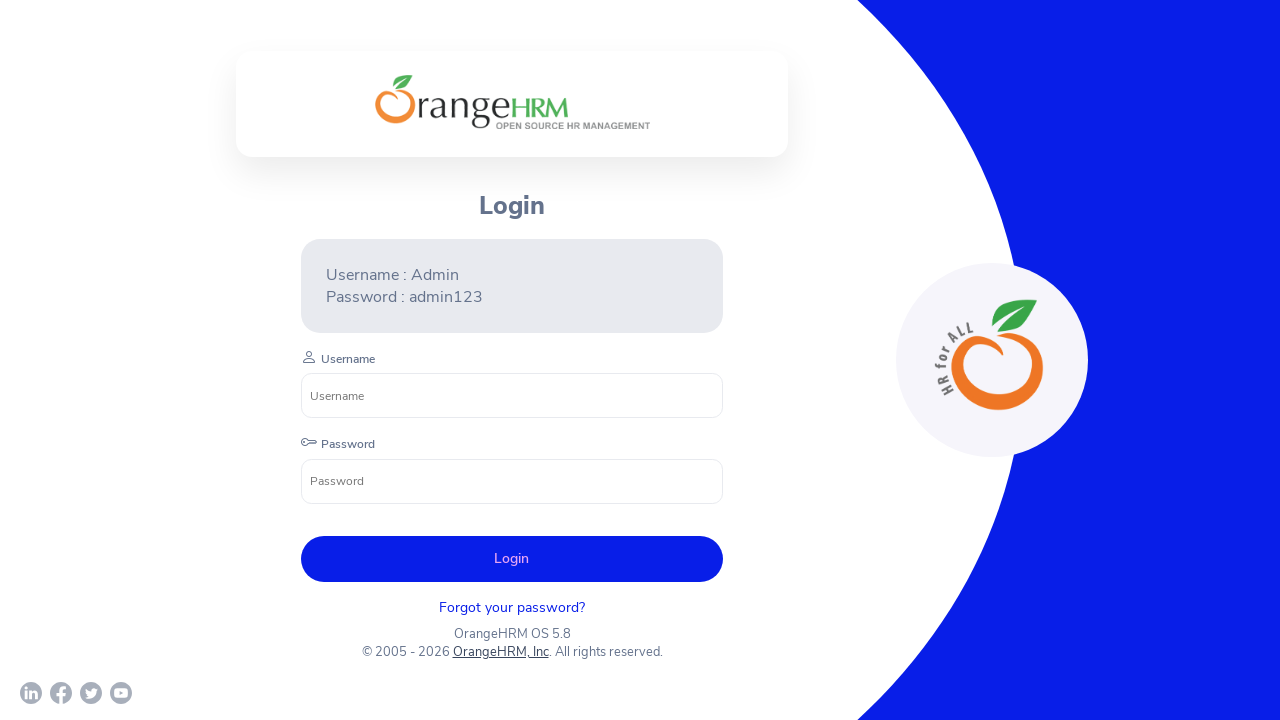

Retrieved child window title: Human Resources Management Software | HRMS | OrangeHRM
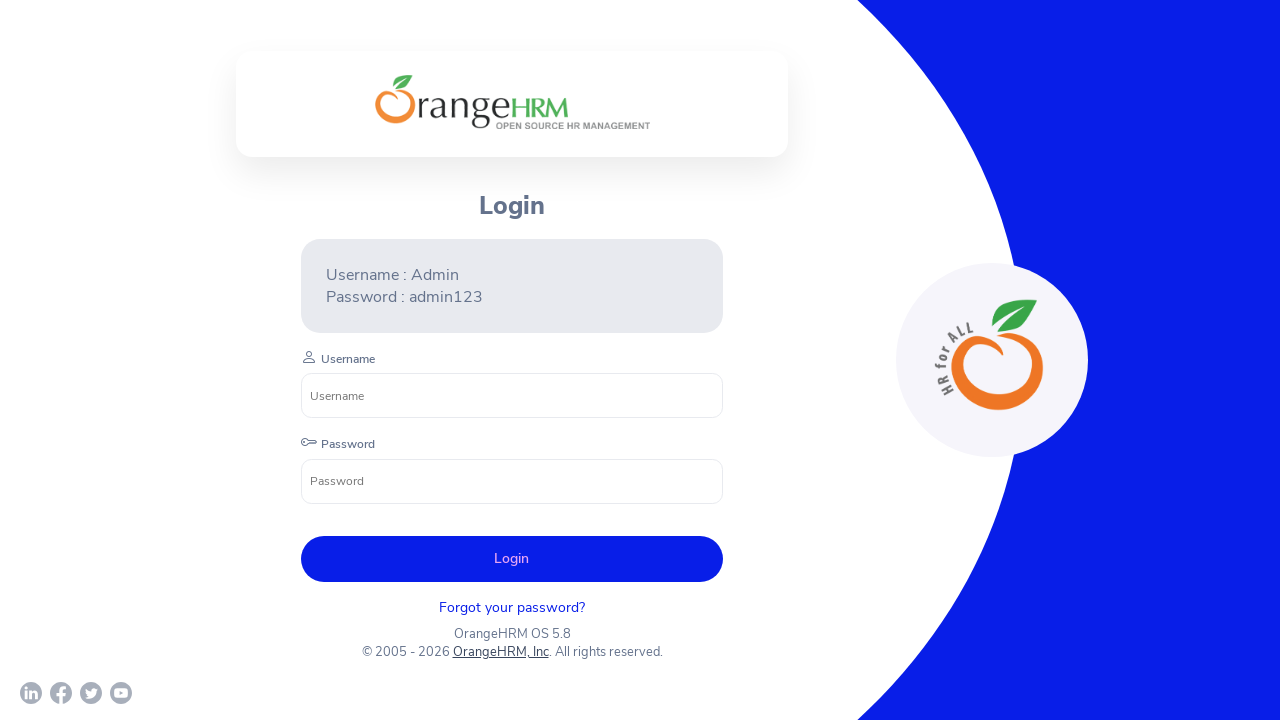

Brought parent window to front
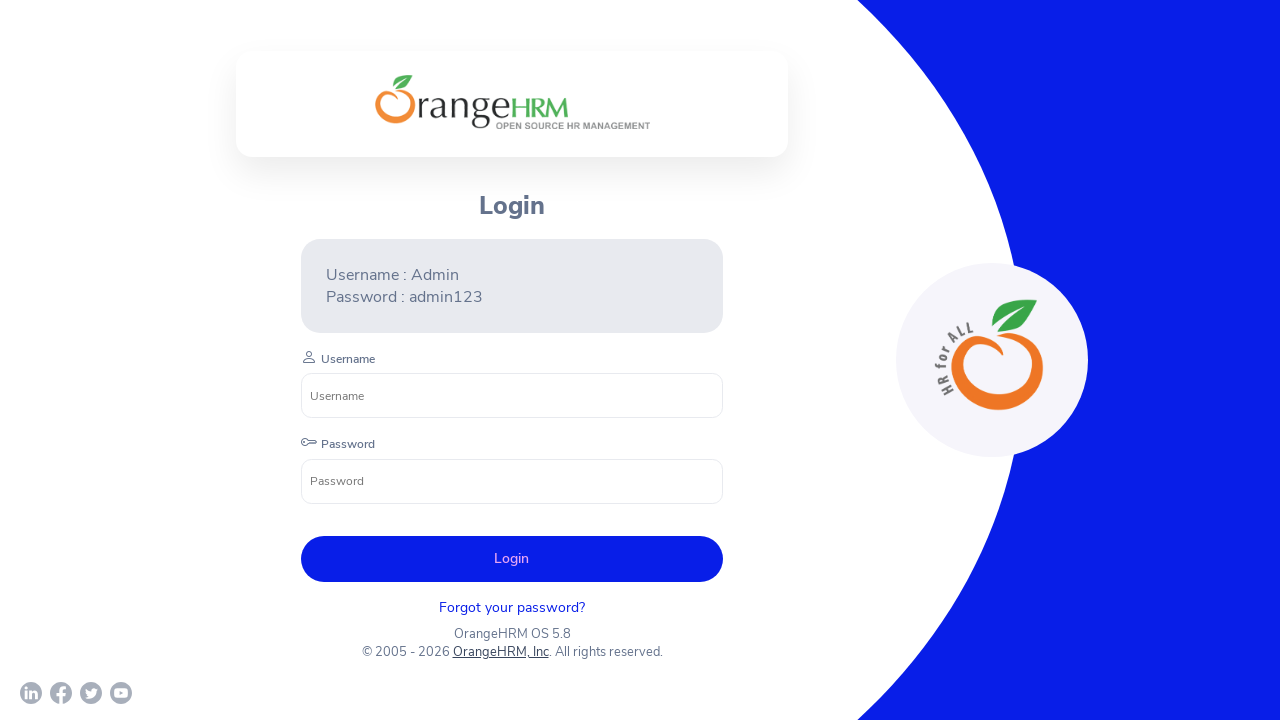

Verified parent window title again: OrangeHRM
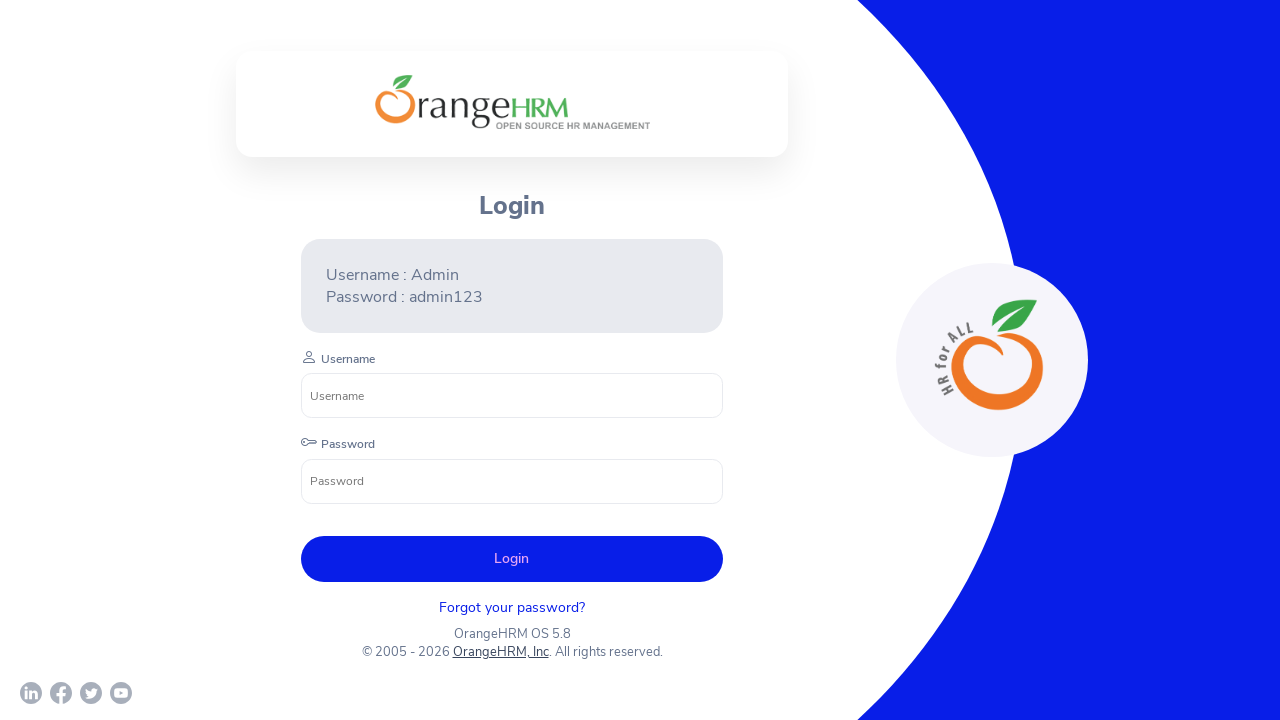

Found OrangeHRM page with URL: https://opensource-demo.orangehrmlive.com/web/index.php/auth/login
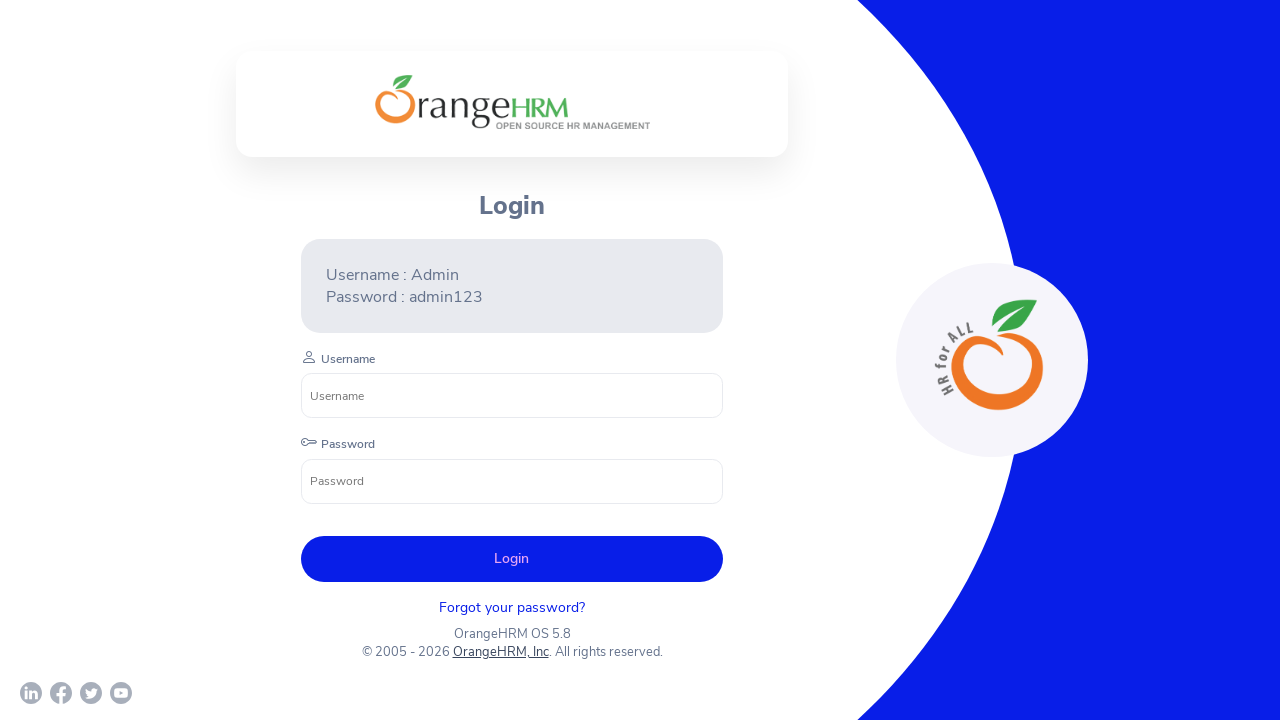

Found OrangeHRM page with URL: https://www.orangehrm.com/
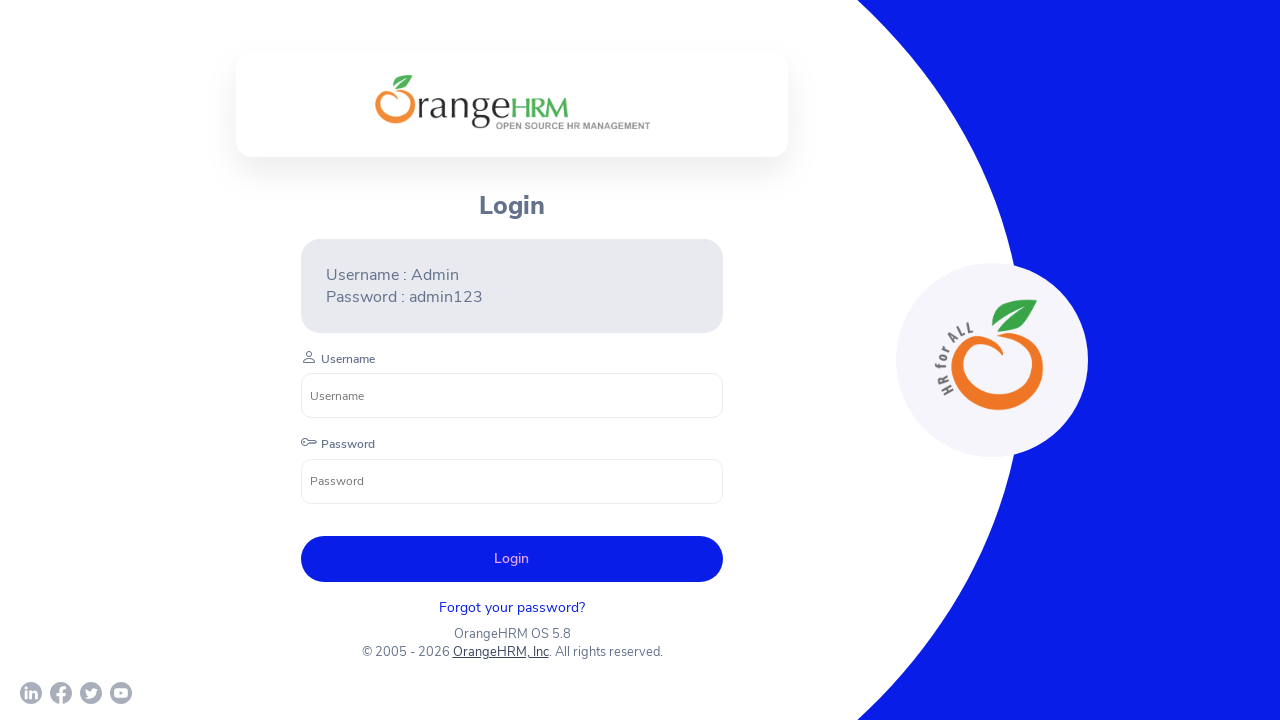

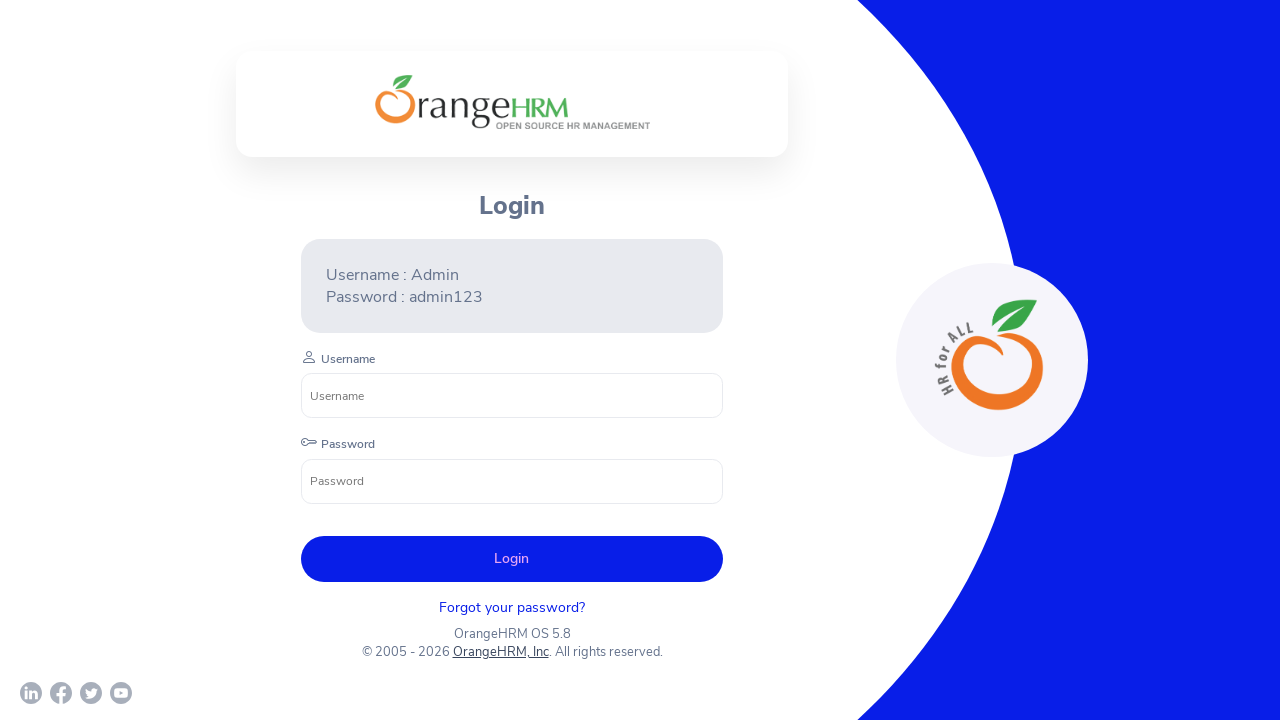